Tests different types of JavaScript alerts including simple alert, confirmation alert, and prompt alert by interacting with them

Starting URL: https://demo.automationtesting.in/Alerts.html

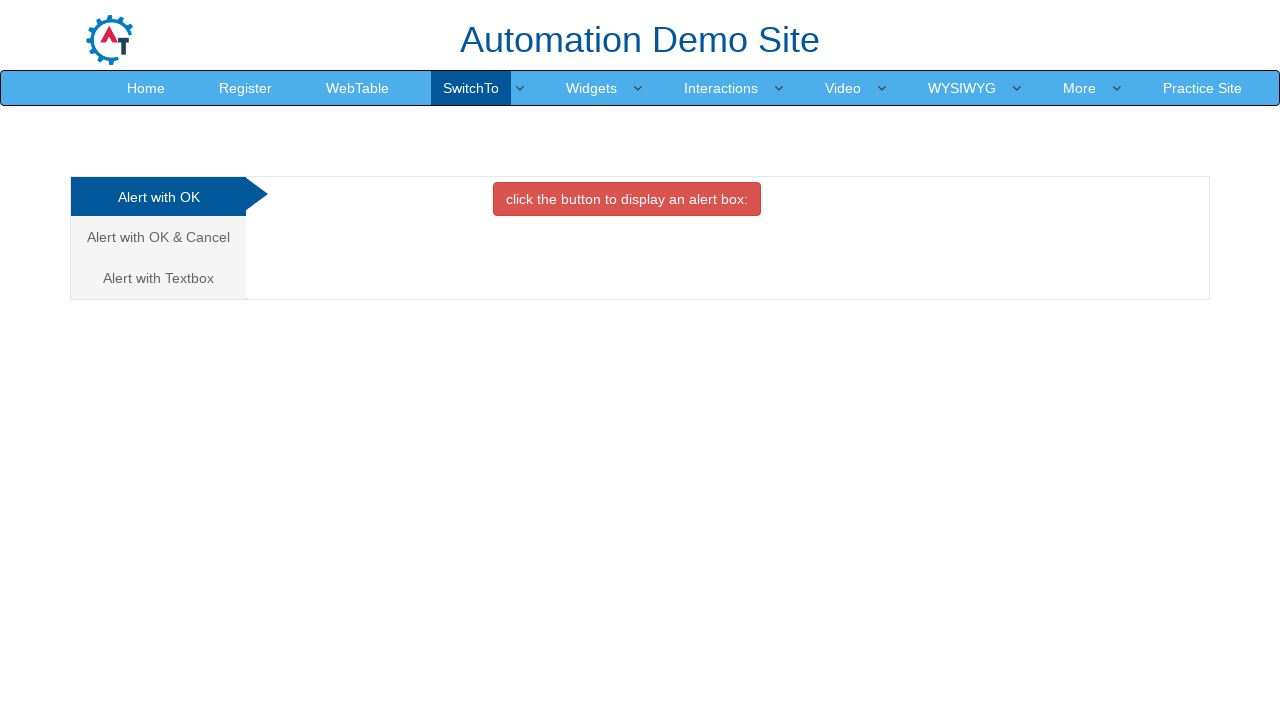

Clicked button to trigger simple alert at (627, 199) on button.btn.btn-danger
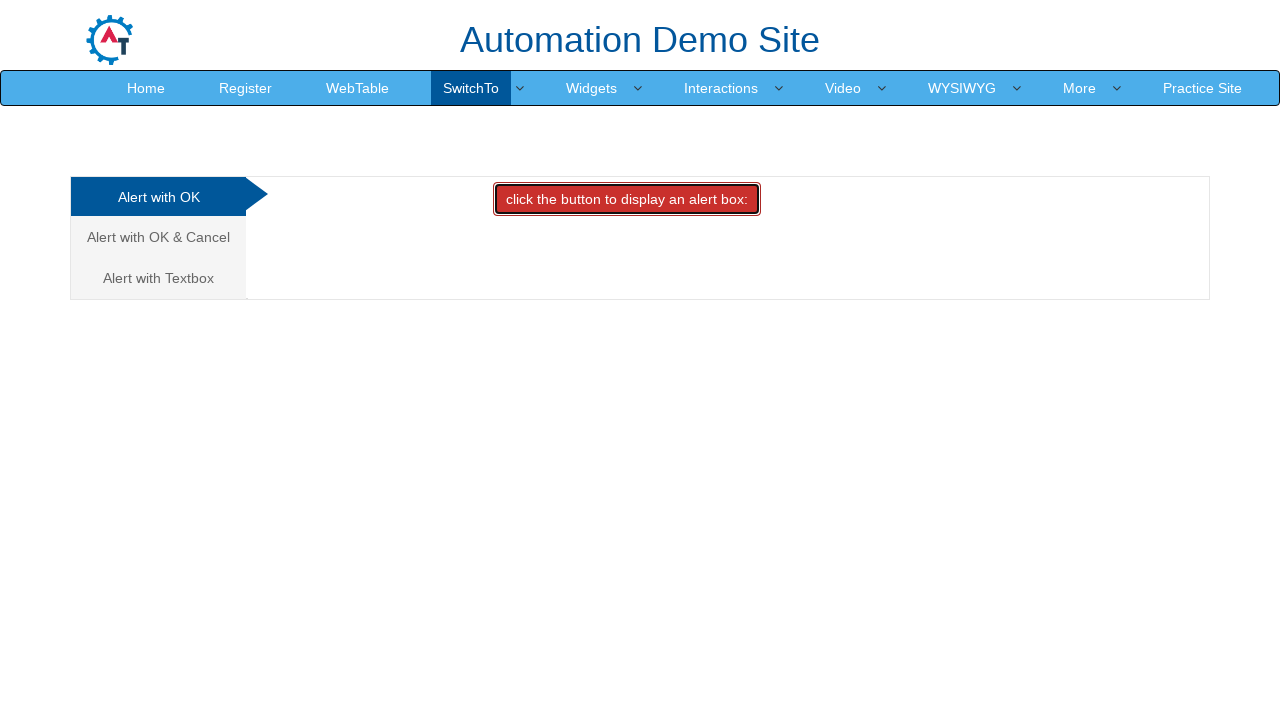

Set up dialog handler to accept alerts
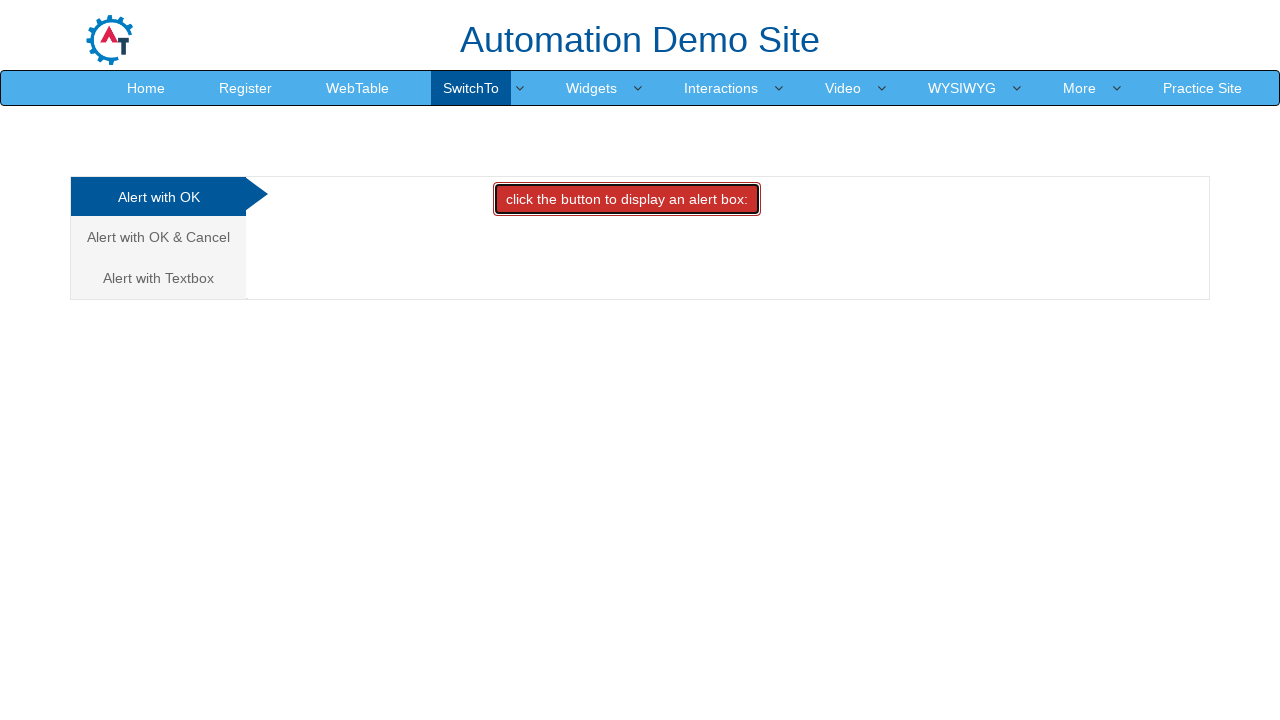

Waited 2 seconds for simple alert to be processed
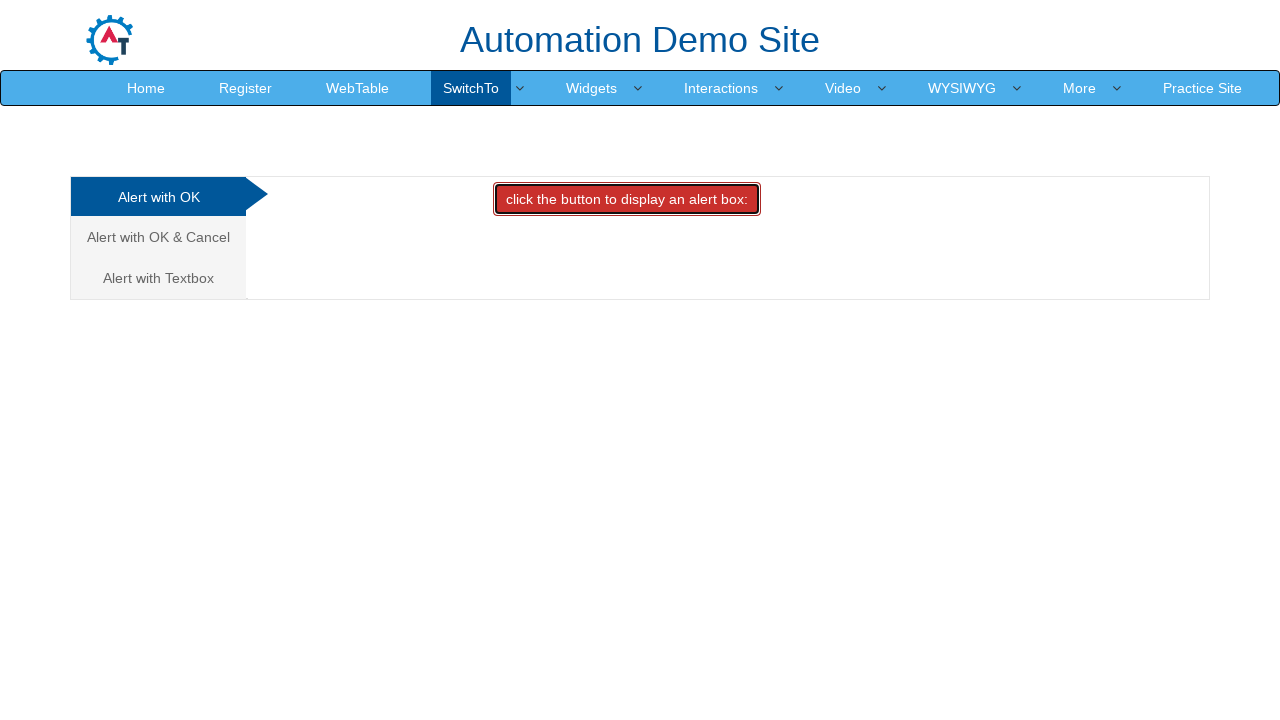

Navigated to confirmation alert section at (158, 237) on (//a[@class='analystic'])[2]
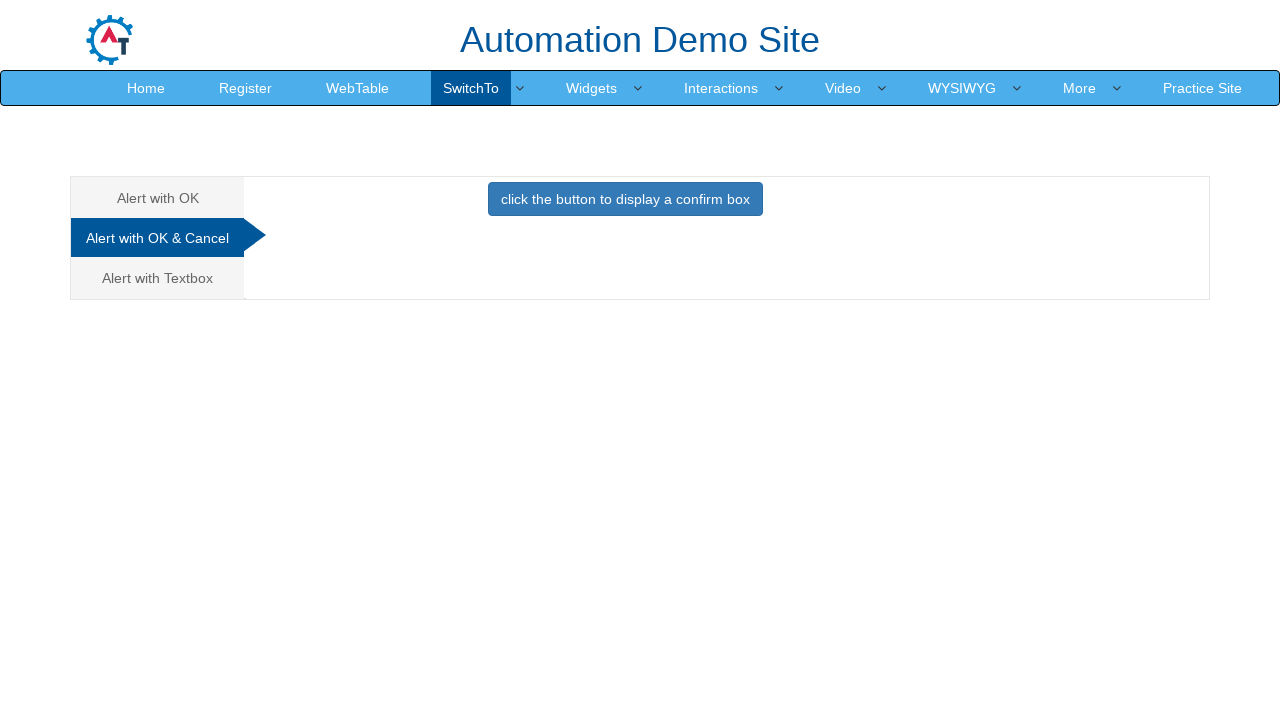

Clicked button to trigger confirmation alert at (625, 199) on button.btn.btn-primary
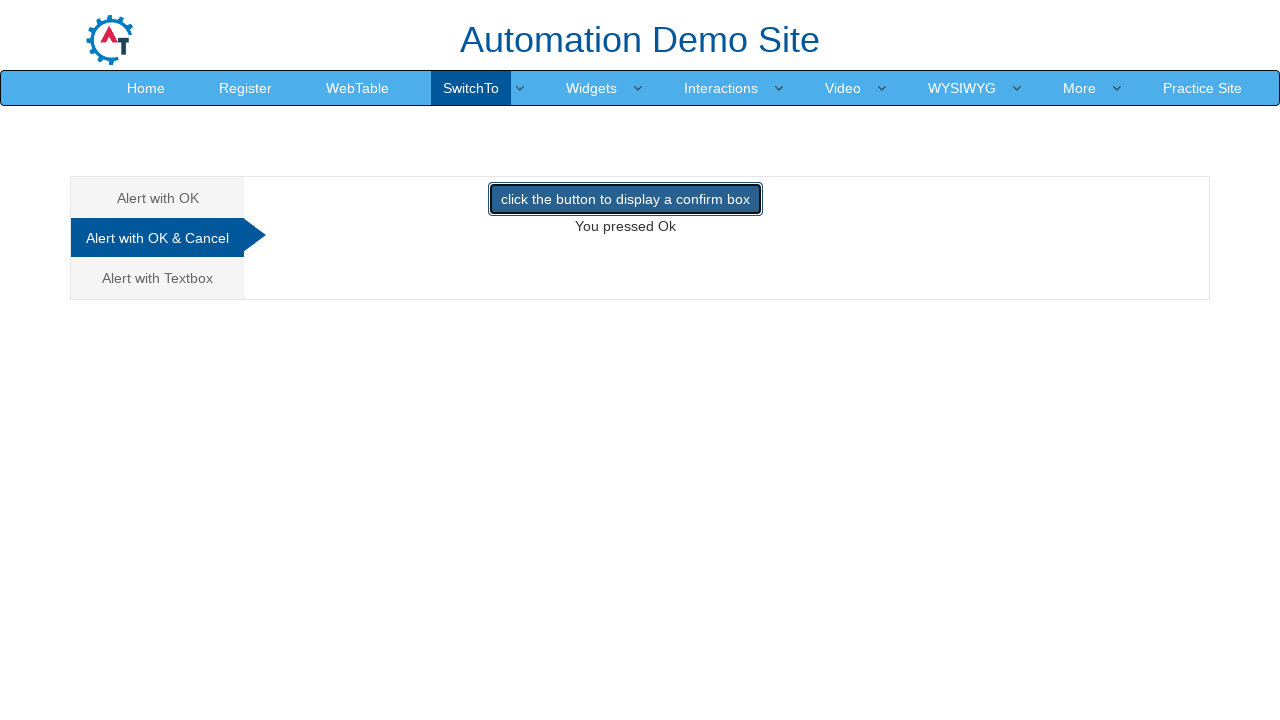

Waited 2 seconds for confirmation alert to be processed
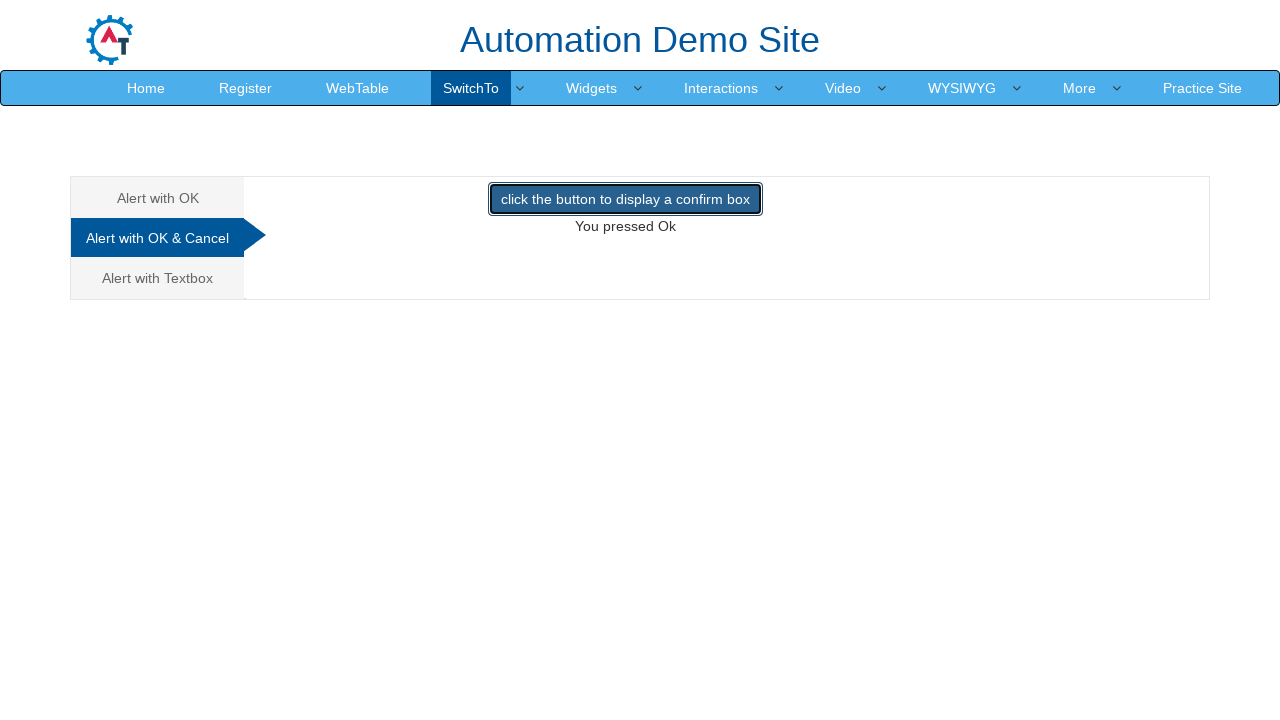

Retrieved confirmation alert result: You pressed Ok
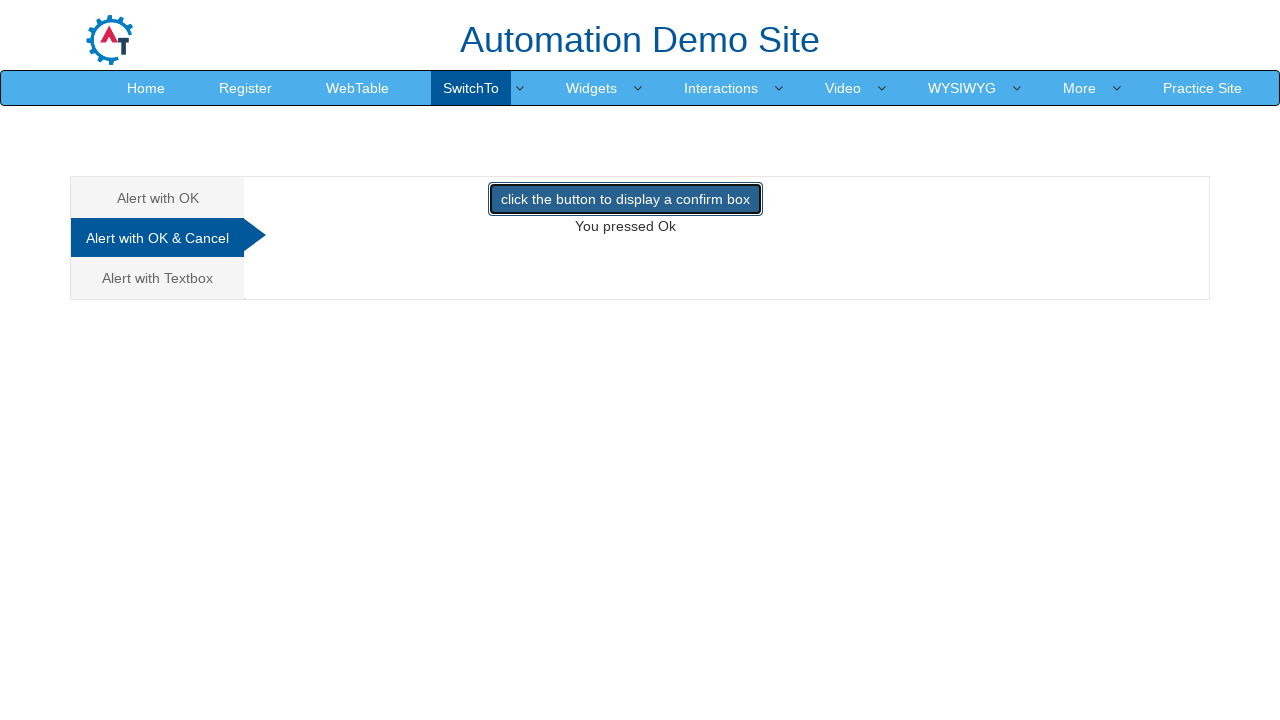

Navigated to prompt alert section at (158, 278) on (//a[@class='analystic'])[3]
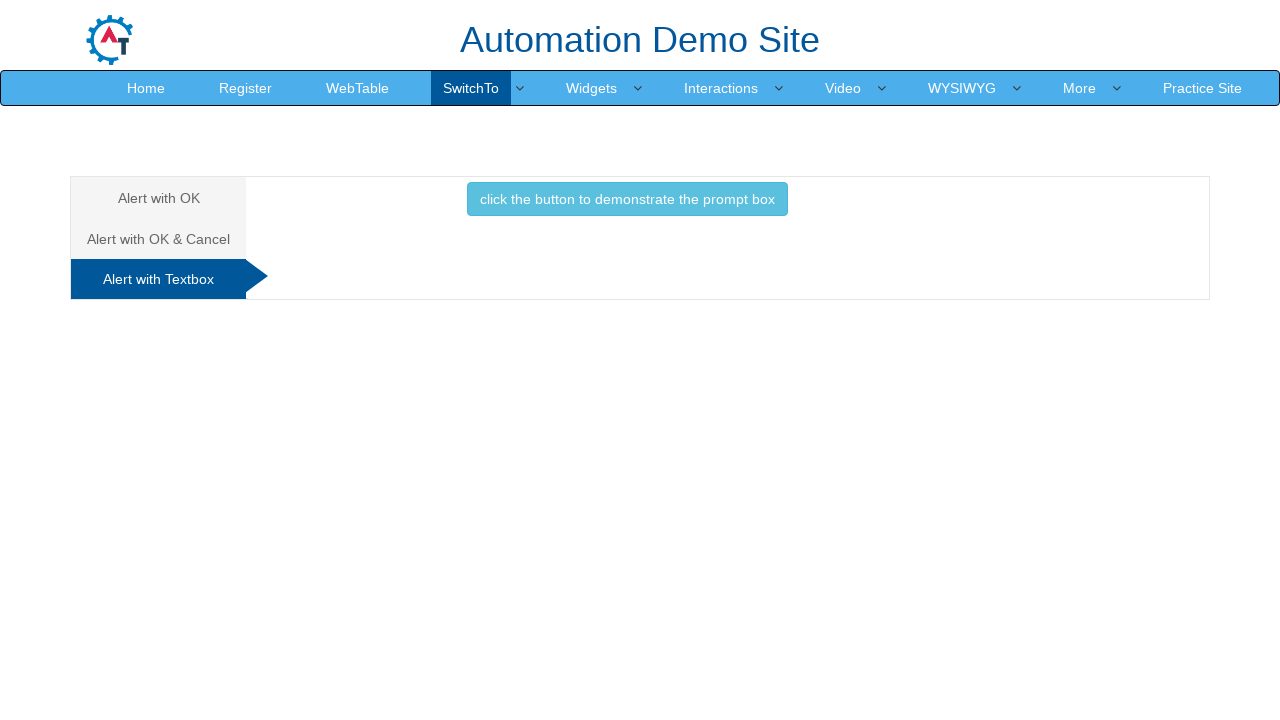

Set up dialog handler to accept prompt alert with text 'hello world'
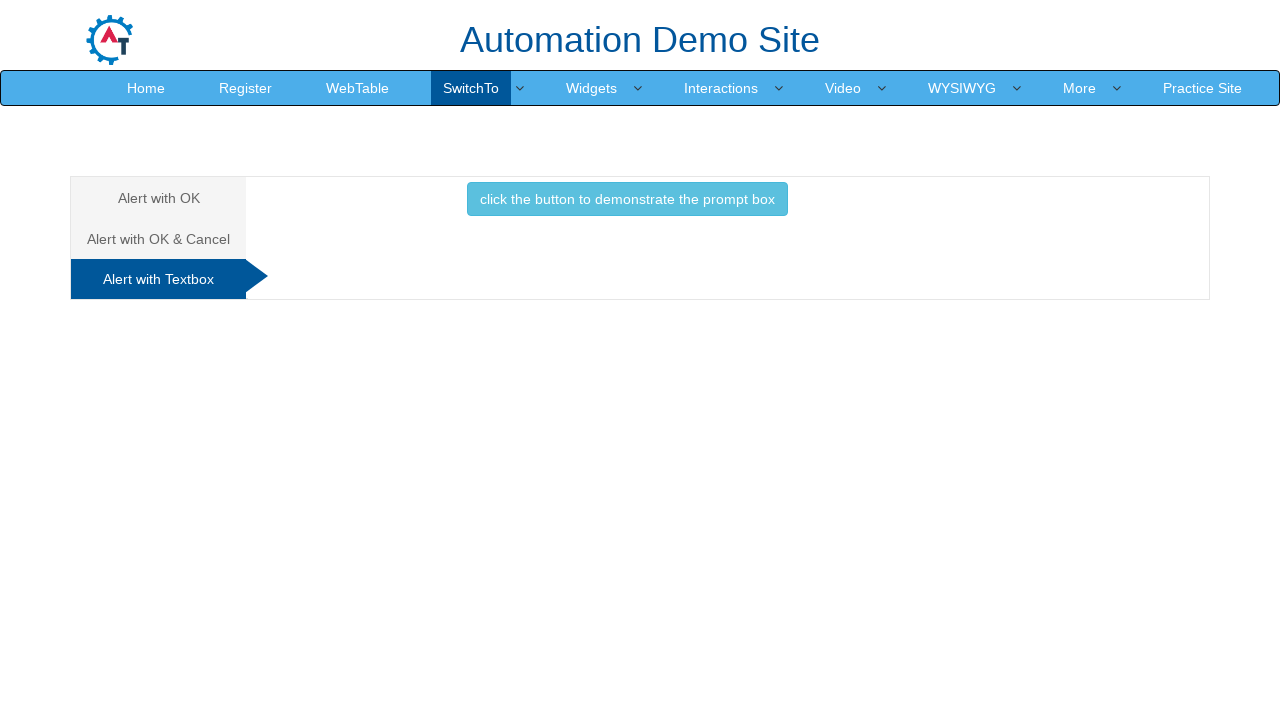

Clicked button to trigger prompt alert at (627, 199) on button.btn.btn-info
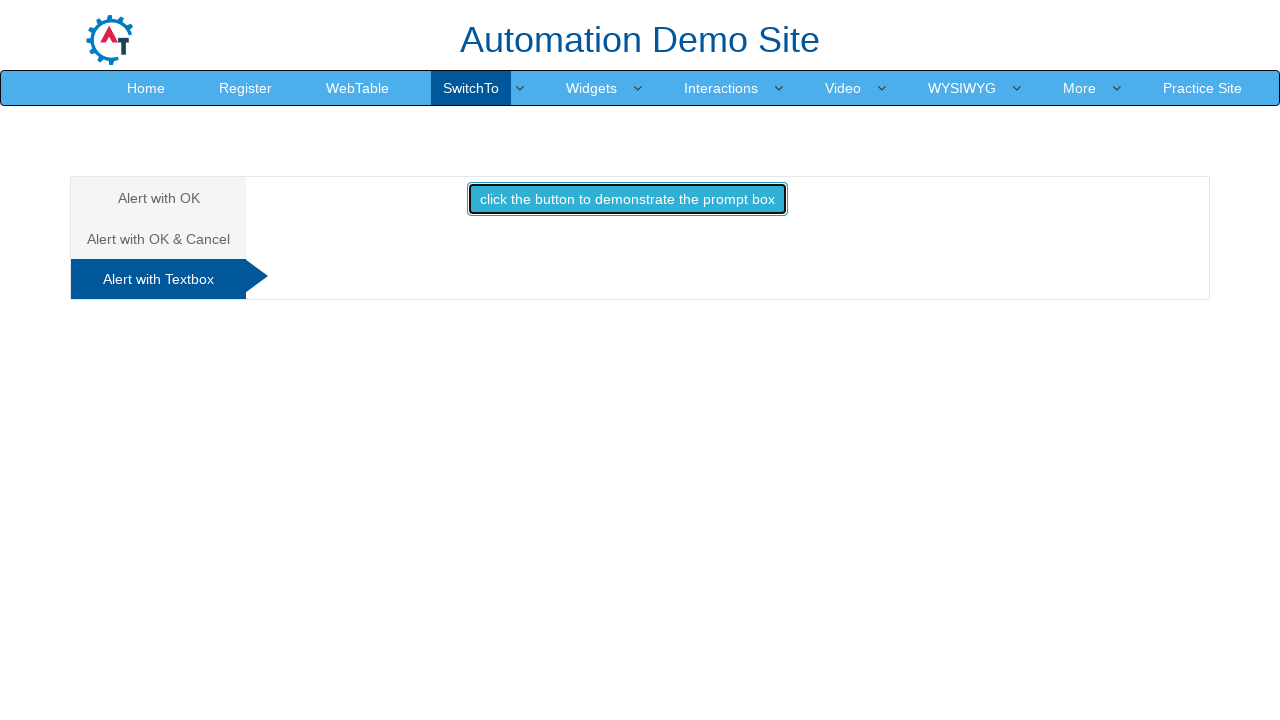

Waited 2 seconds for prompt alert to be processed
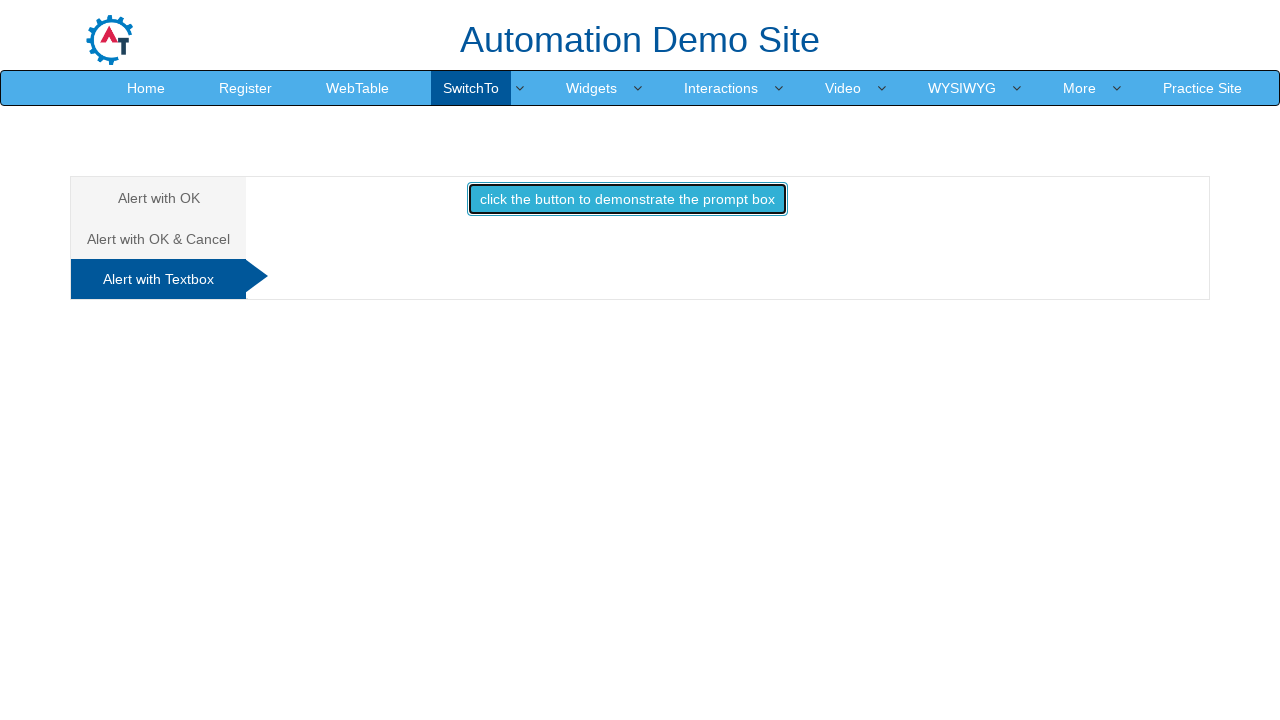

Retrieved prompt alert result: 
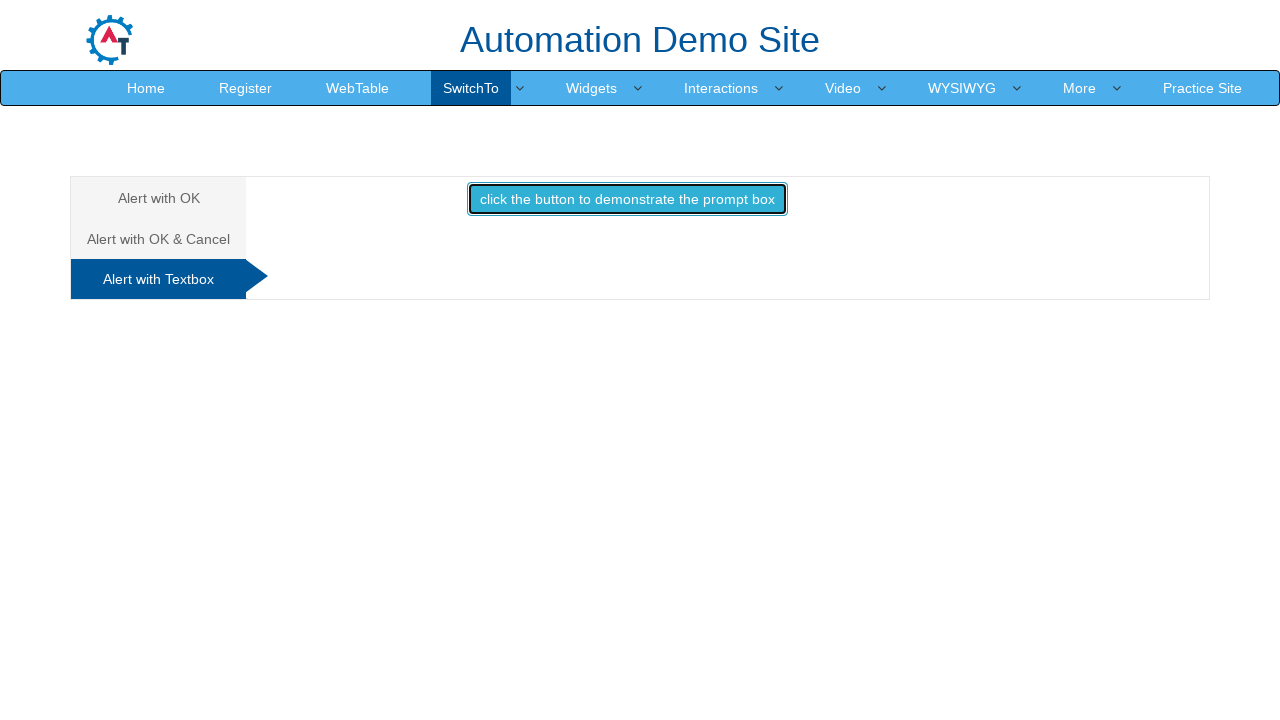

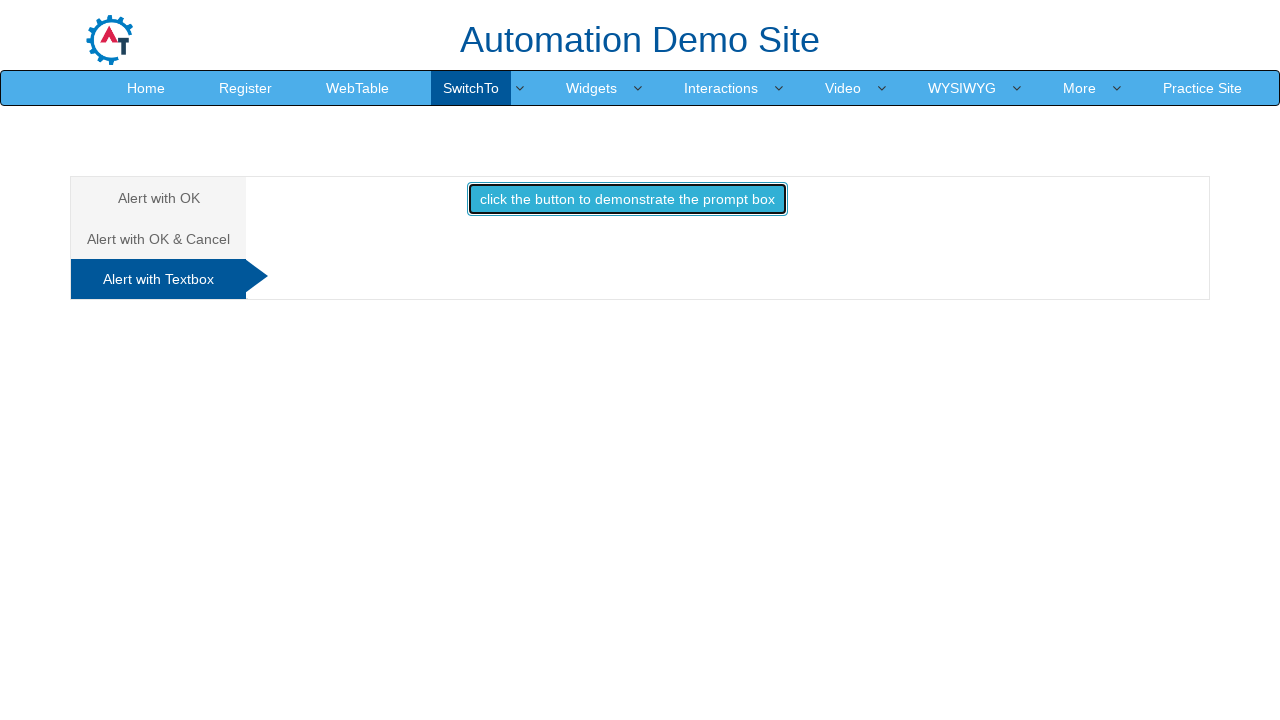